Tests multiplication operation on the online calculator by entering 423 × 525 and verifying the calculation completes

Starting URL: https://www.calculator.net/

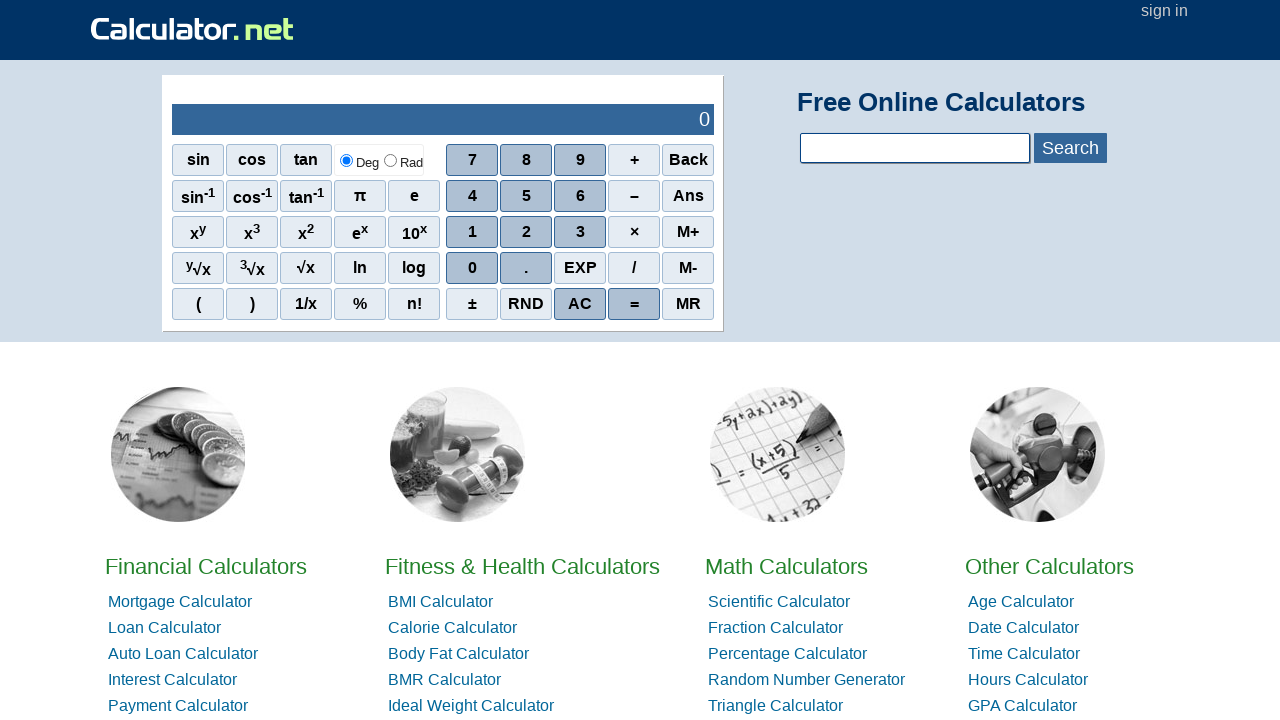

Clicked digit 4 at (472, 196) on span:text('4')
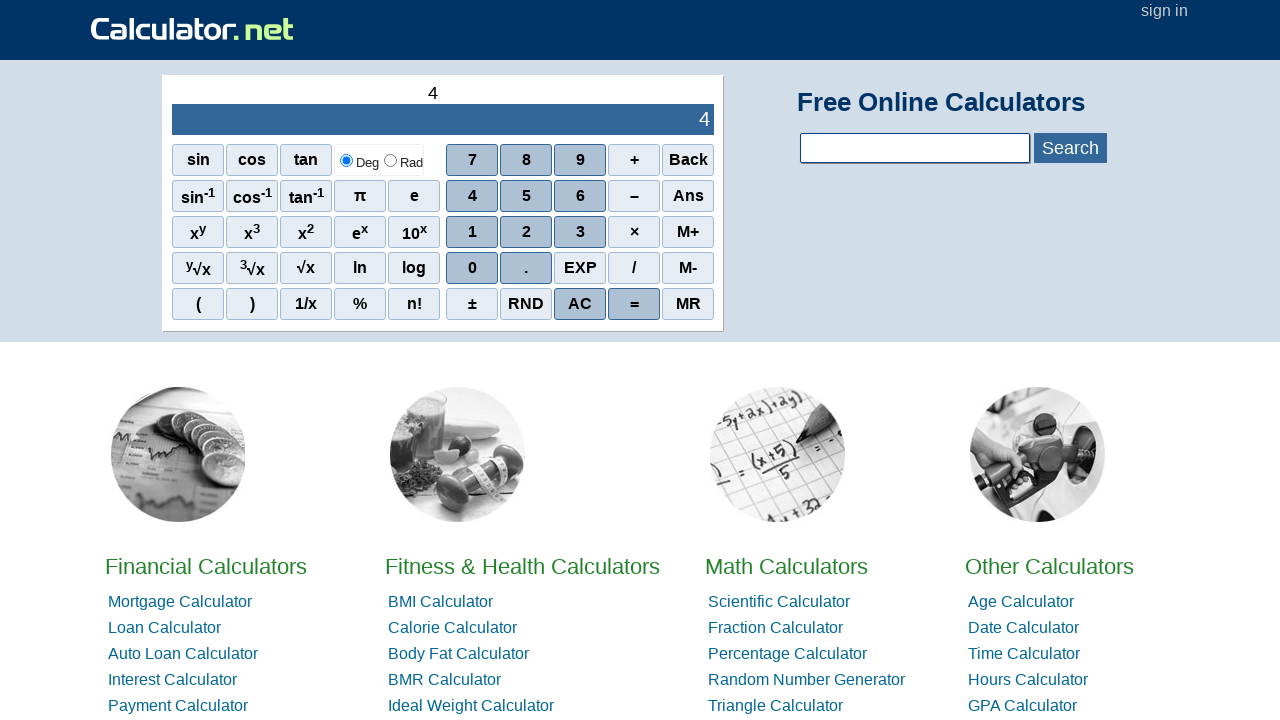

Clicked digit 2 at (526, 232) on span:text('2')
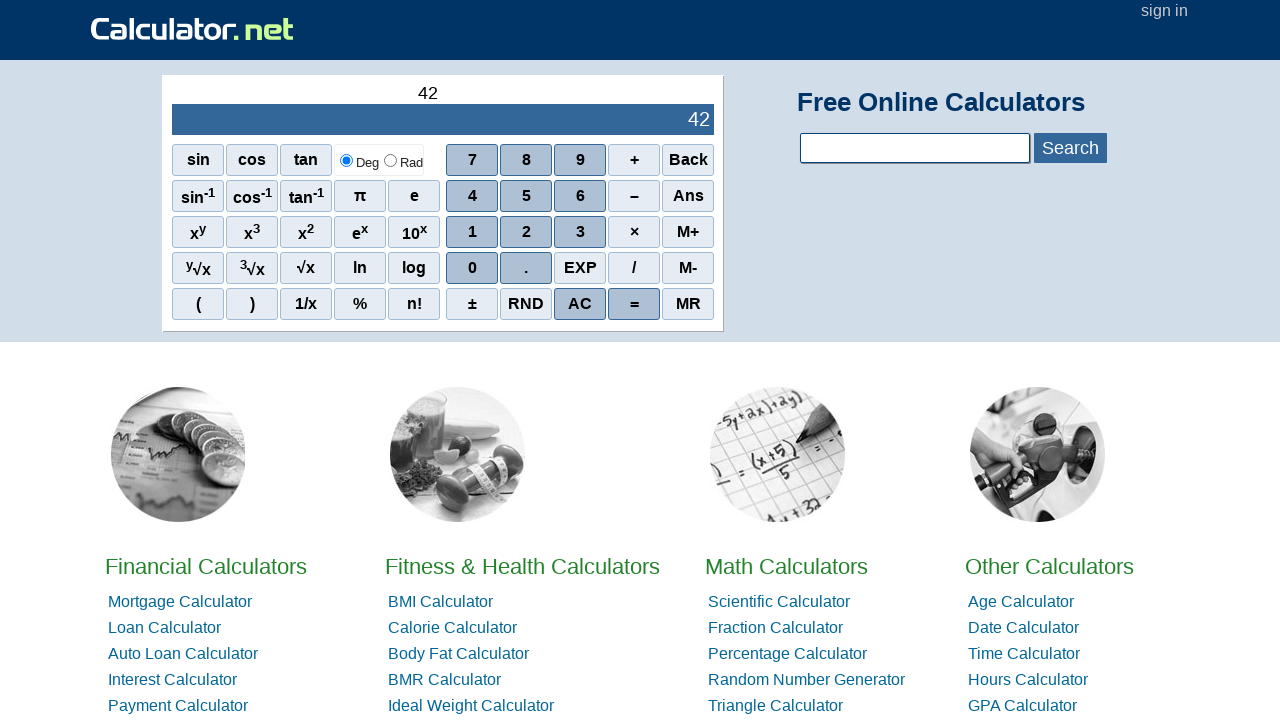

Clicked digit 3 to complete first number 423 at (580, 232) on span:text('3')
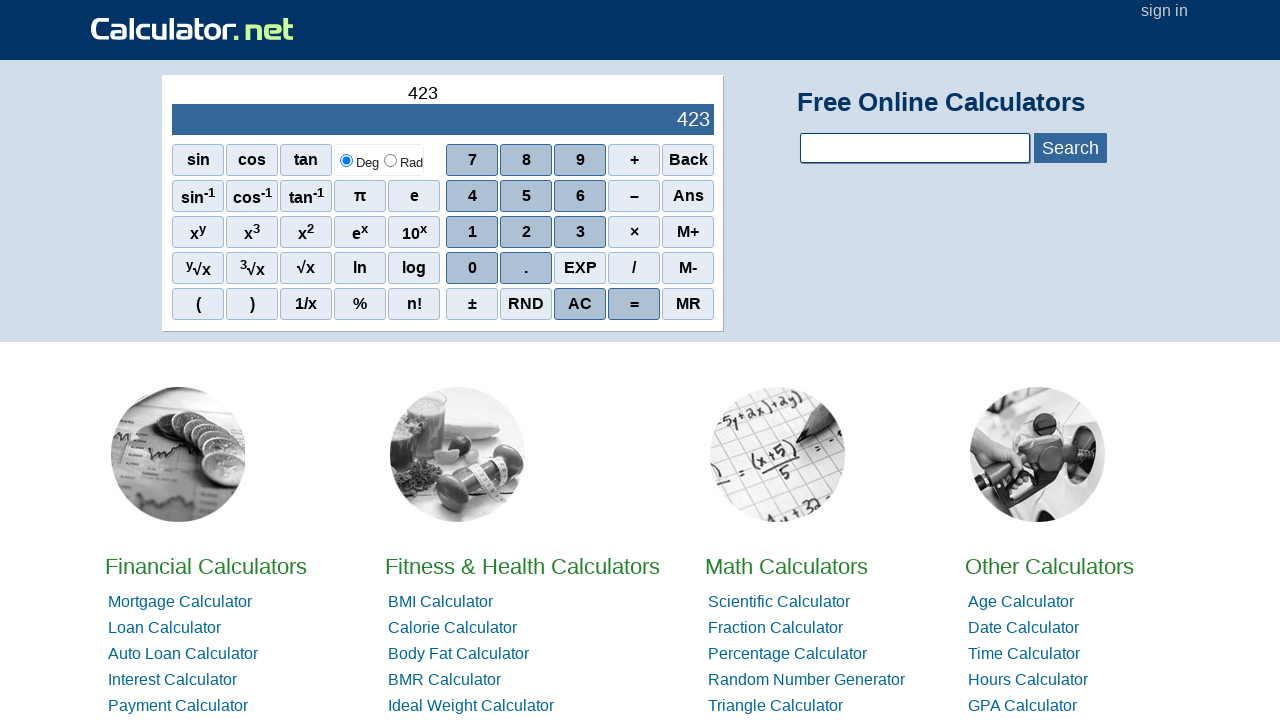

Clicked multiplication operator at (634, 232) on span:text('×')
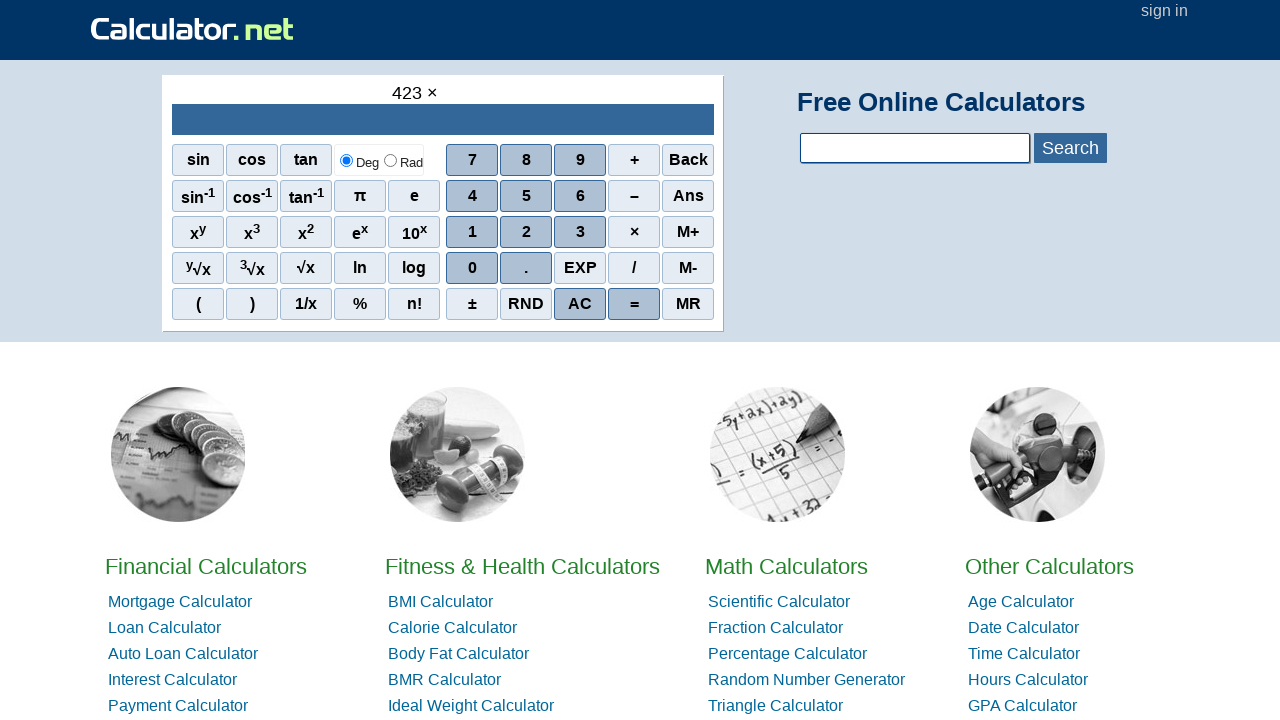

Clicked digit 5 at (526, 196) on span:text('5')
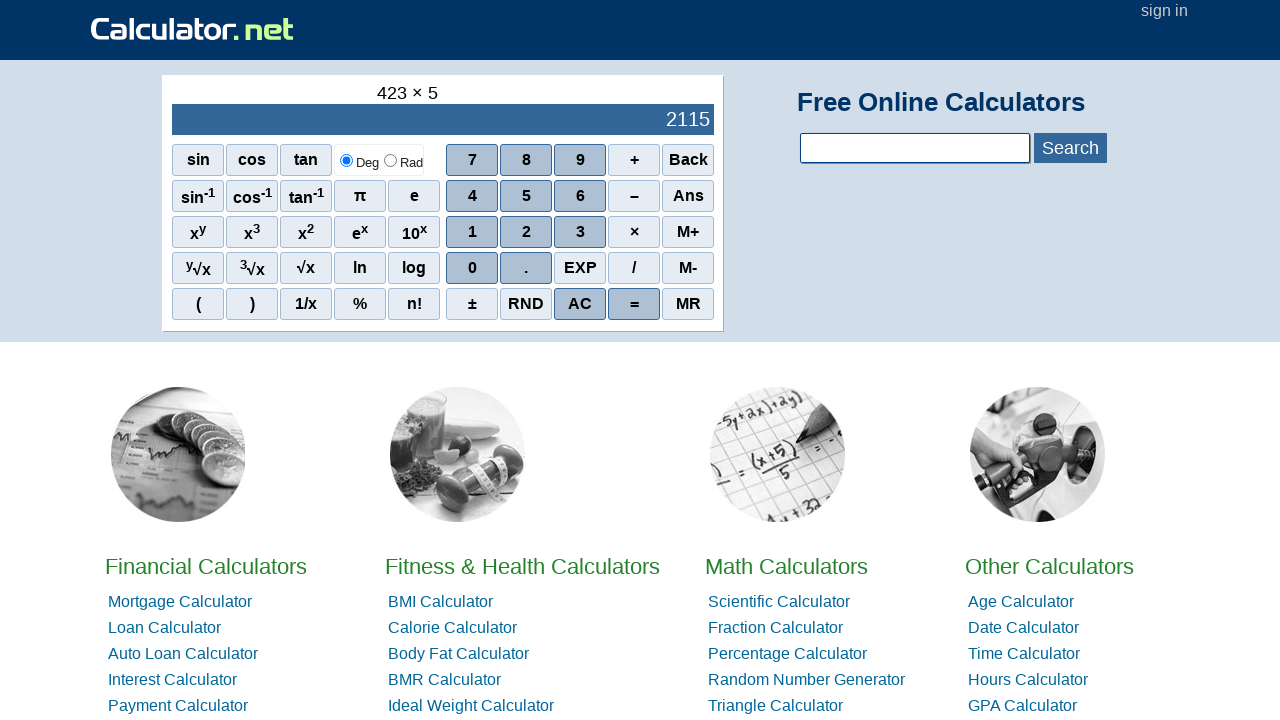

Clicked digit 2 at (526, 232) on span:text('2')
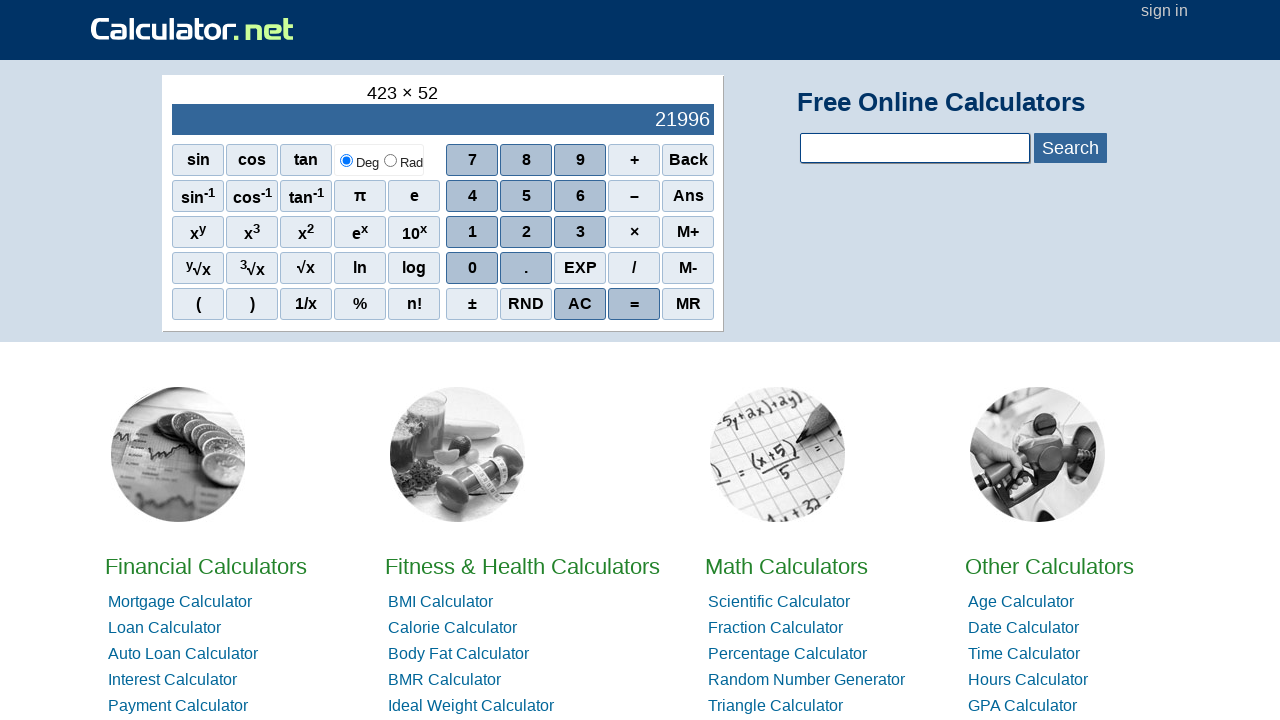

Clicked digit 5 to complete second number 525 at (526, 196) on span:text('5')
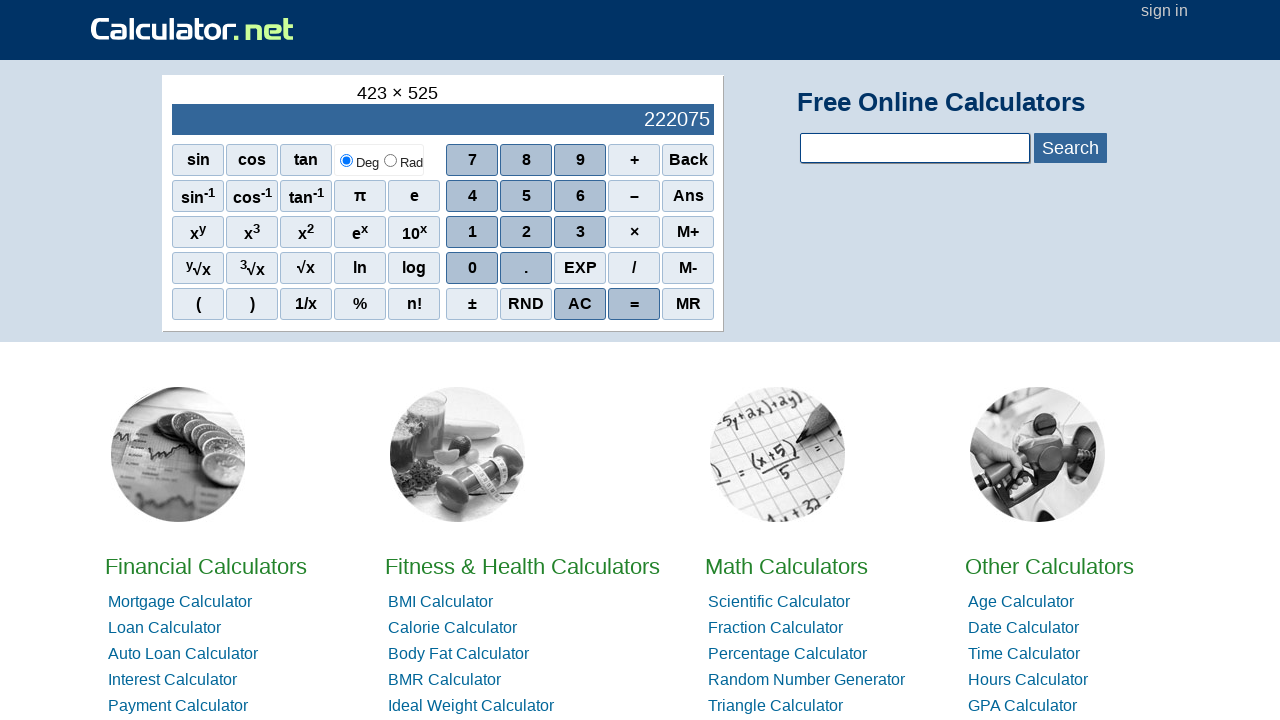

Clicked equals button to calculate 423 × 525 at (634, 304) on span:text('=')
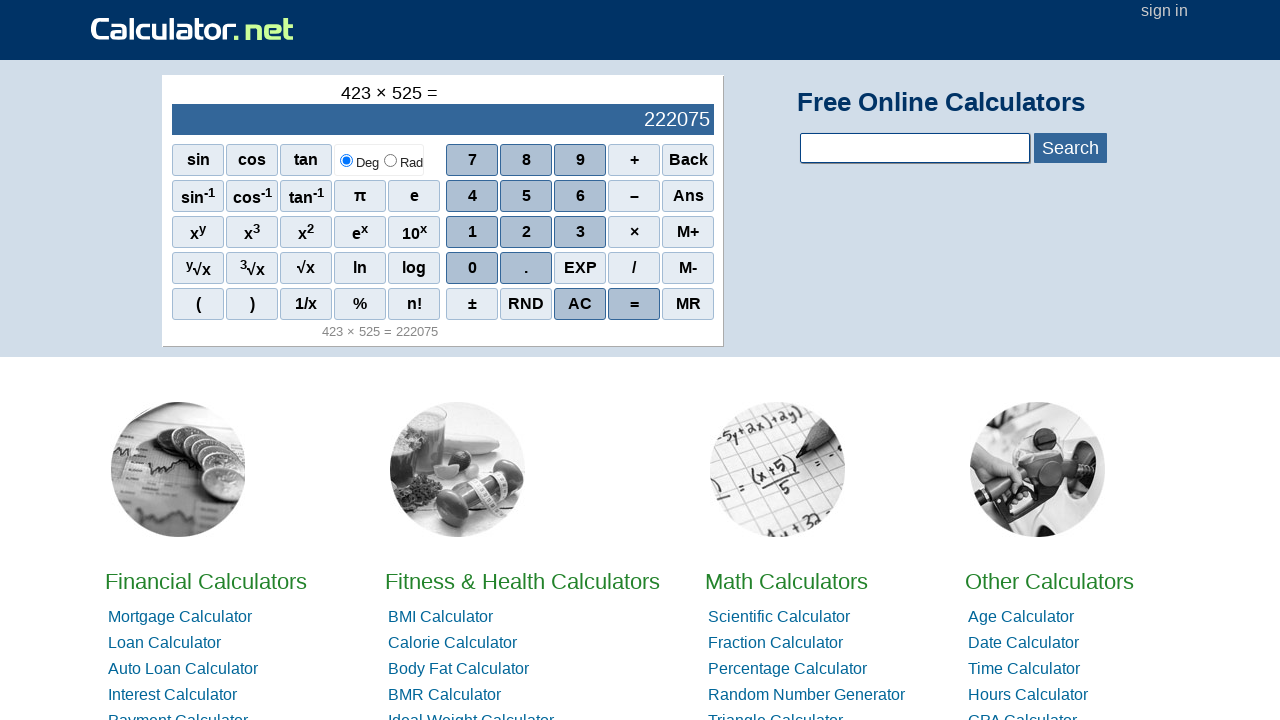

Clicked AC button to clear calculator at (688, 160) on span:text('AC')
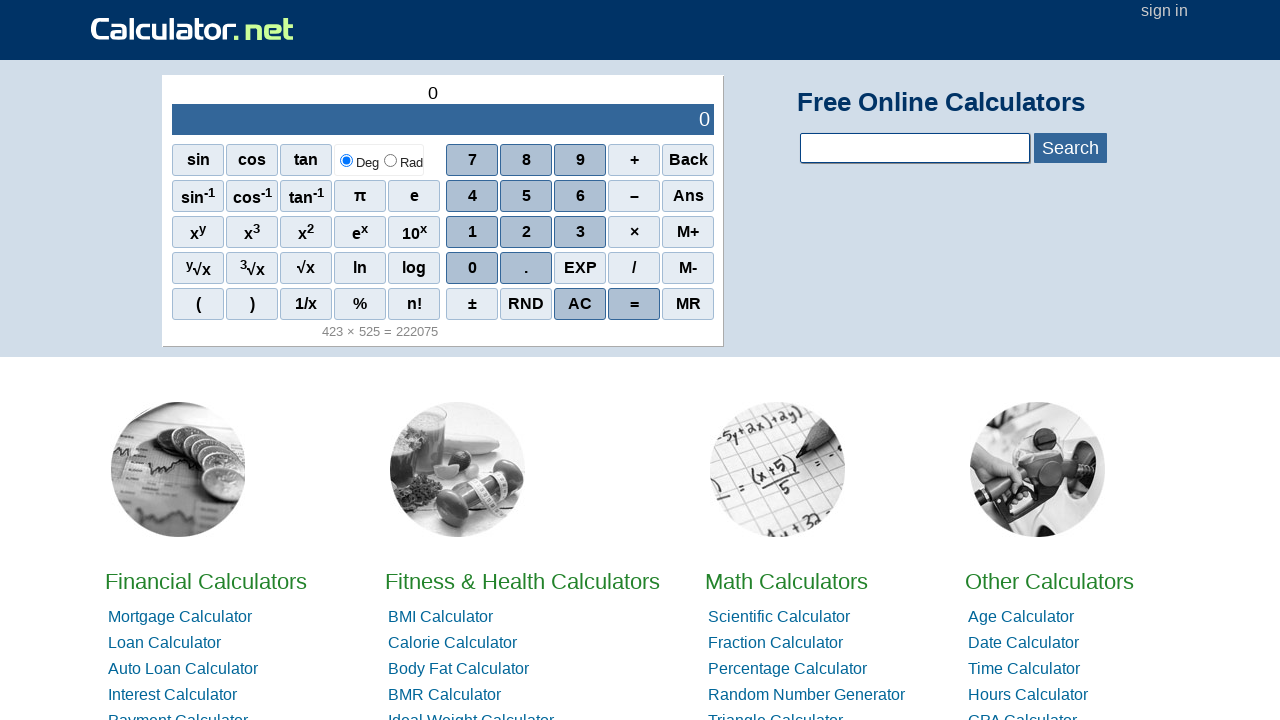

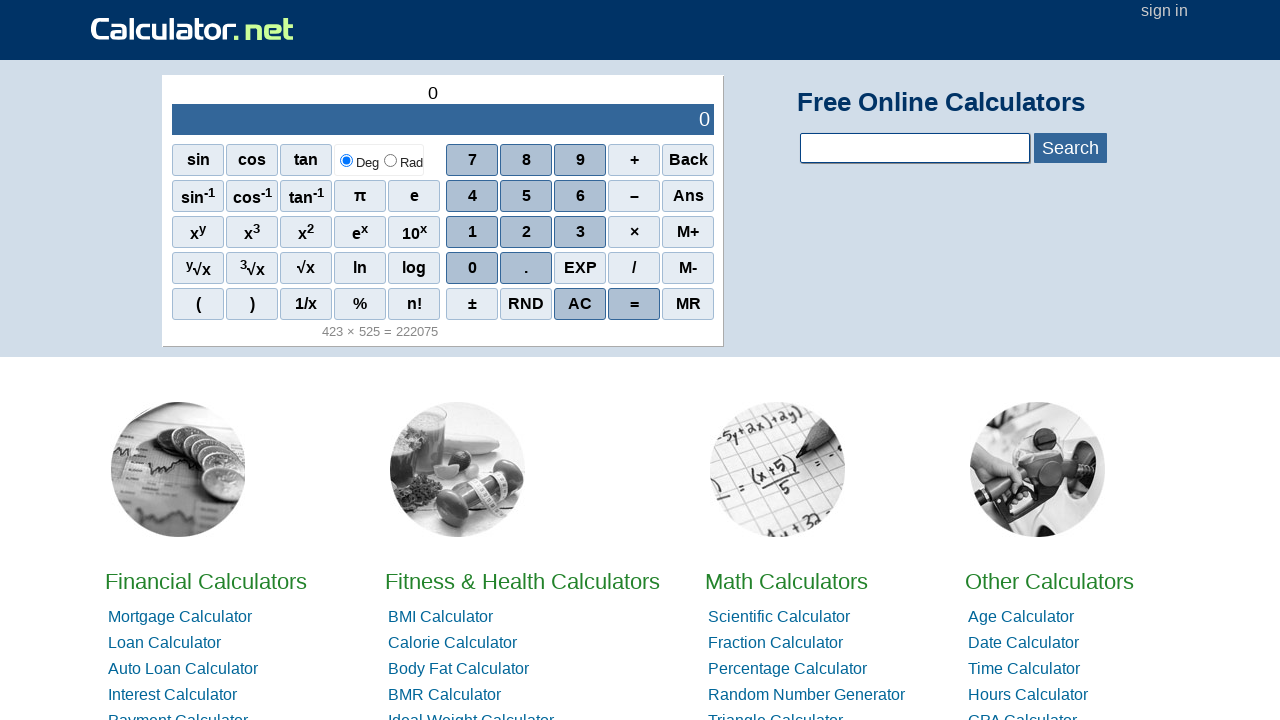